Tests JavaScript alert handling including simple alerts, confirm dialogs with accept/dismiss, and prompt dialogs with text input on the Heroku test application

Starting URL: https://the-internet.herokuapp.com/javascript_alerts

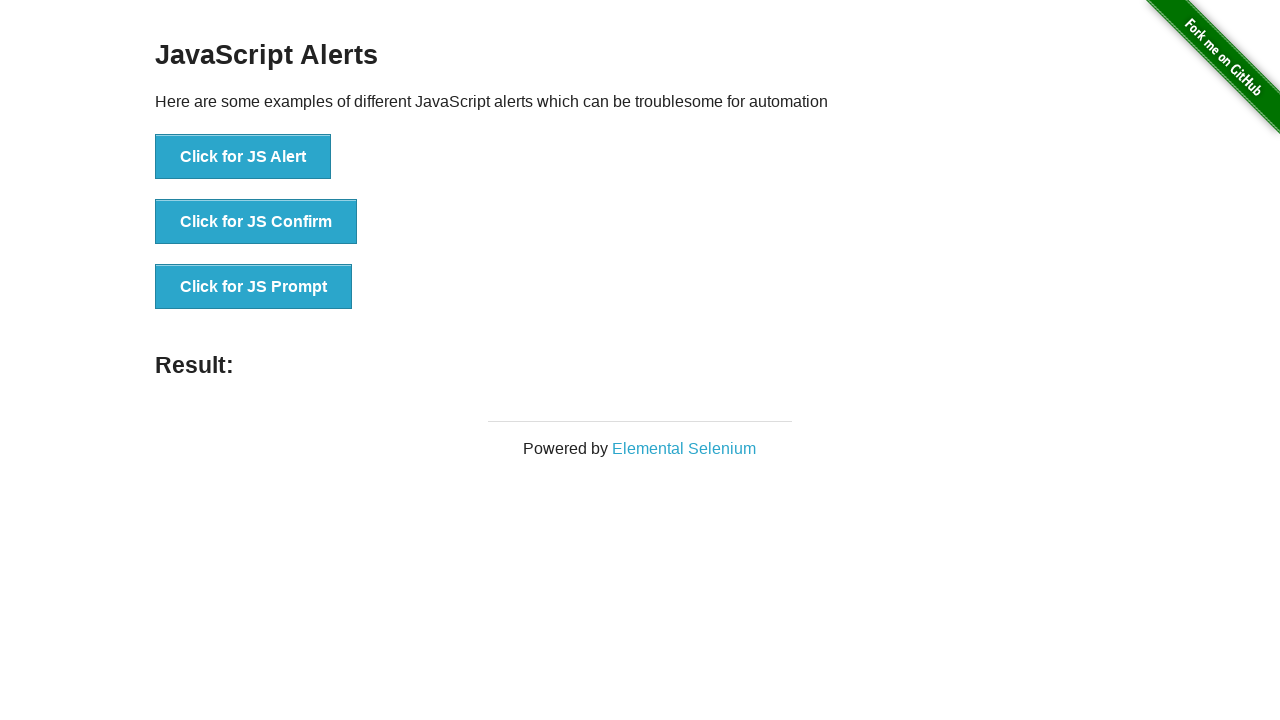

Clicked button to trigger JavaScript alert at (243, 157) on xpath=//button[@onclick='jsAlert()']
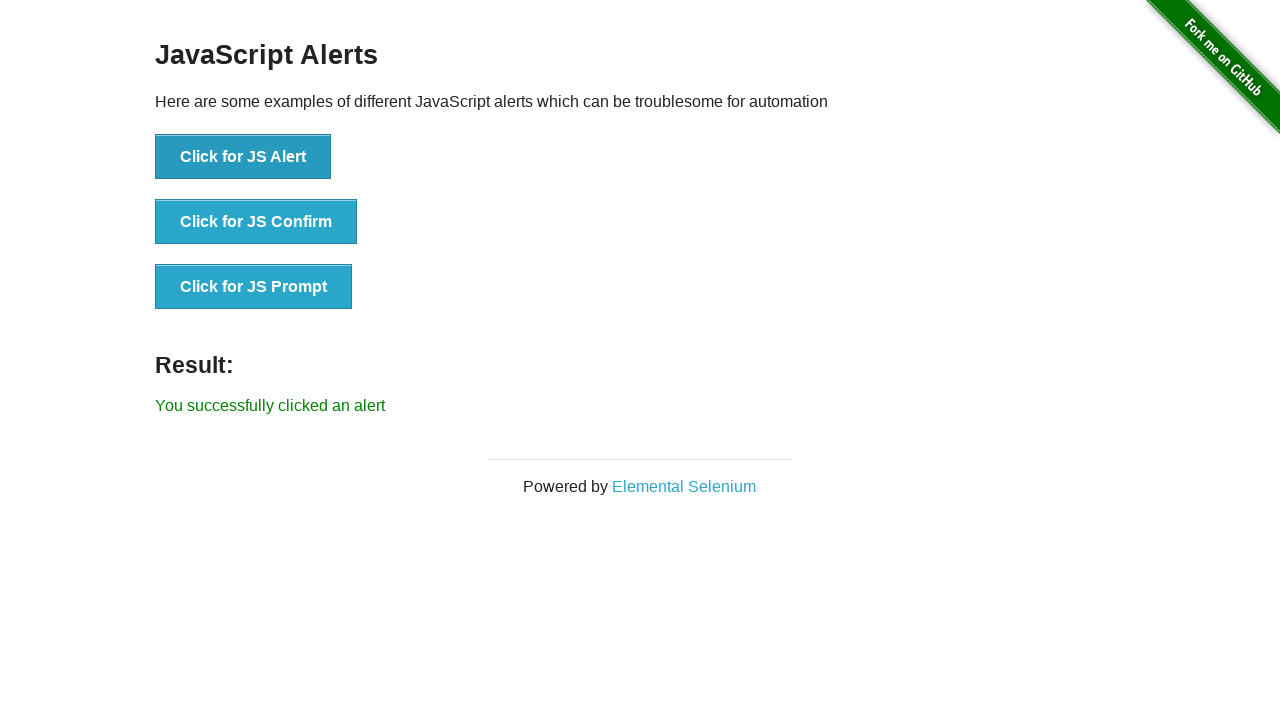

Set up handler to accept alert dialog
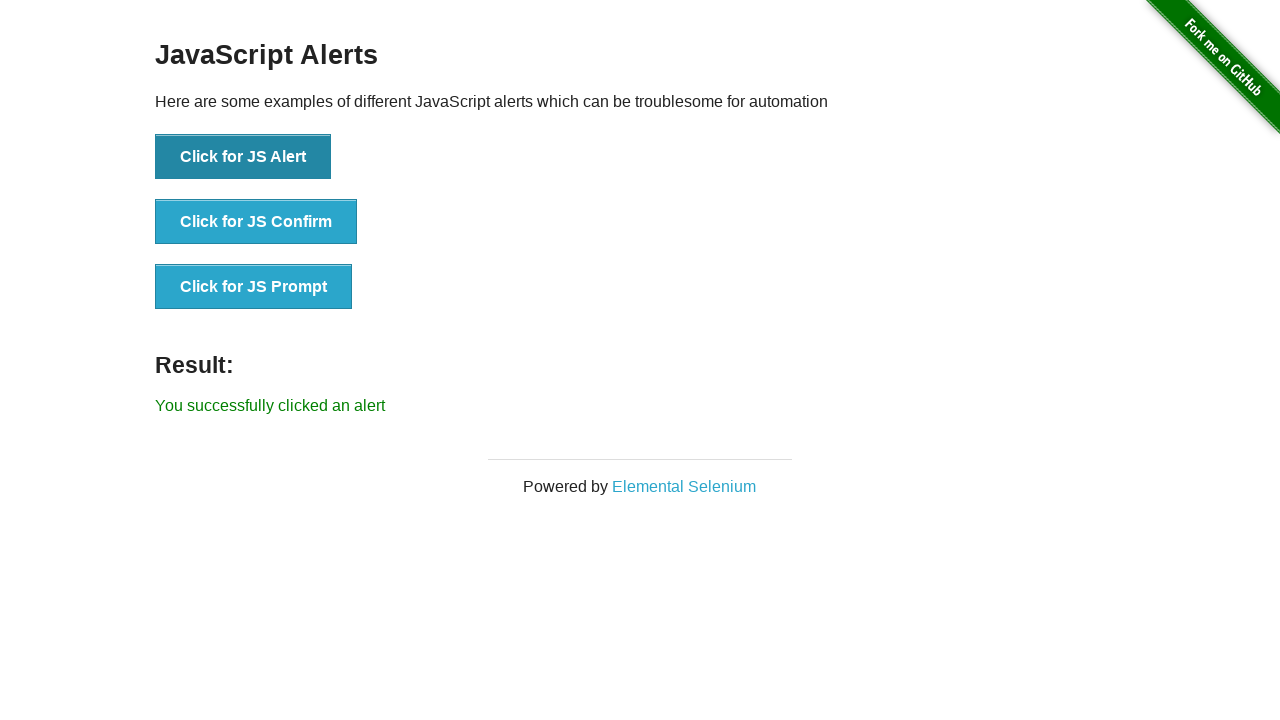

Waited 1 second after accepting alert
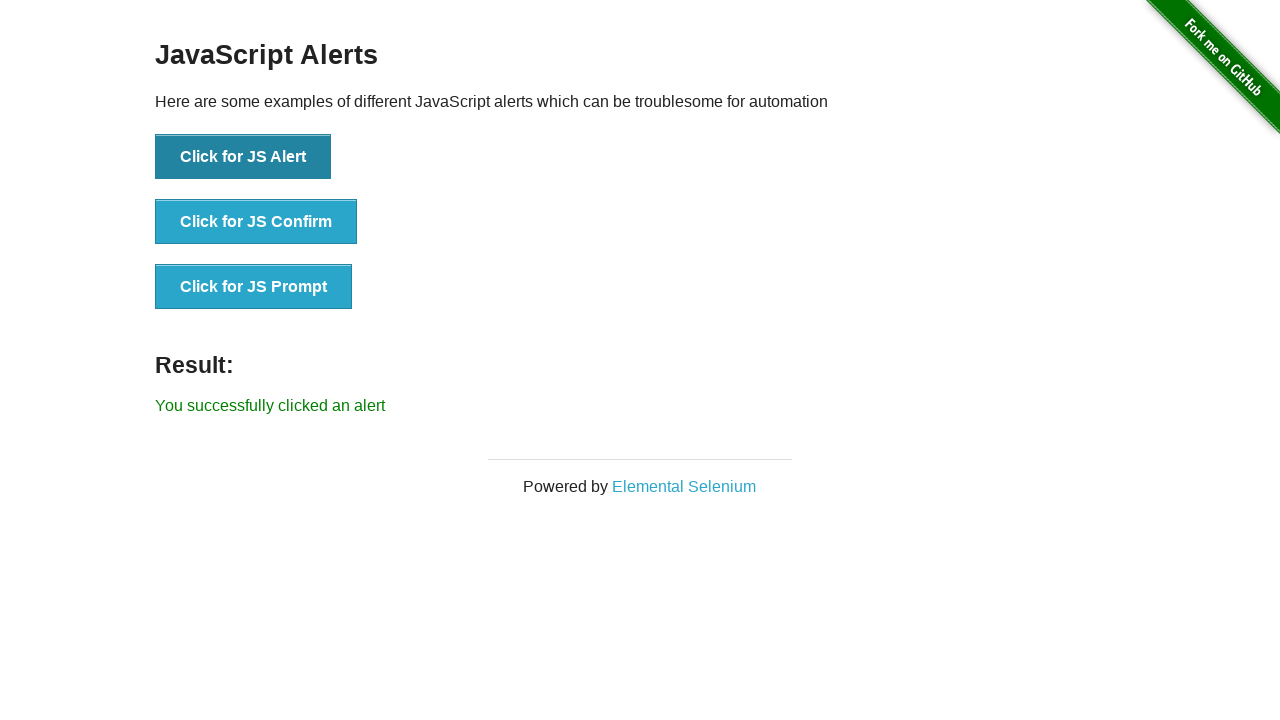

Clicked button to trigger confirm dialog at (256, 222) on xpath=//button[@onclick='jsConfirm()']
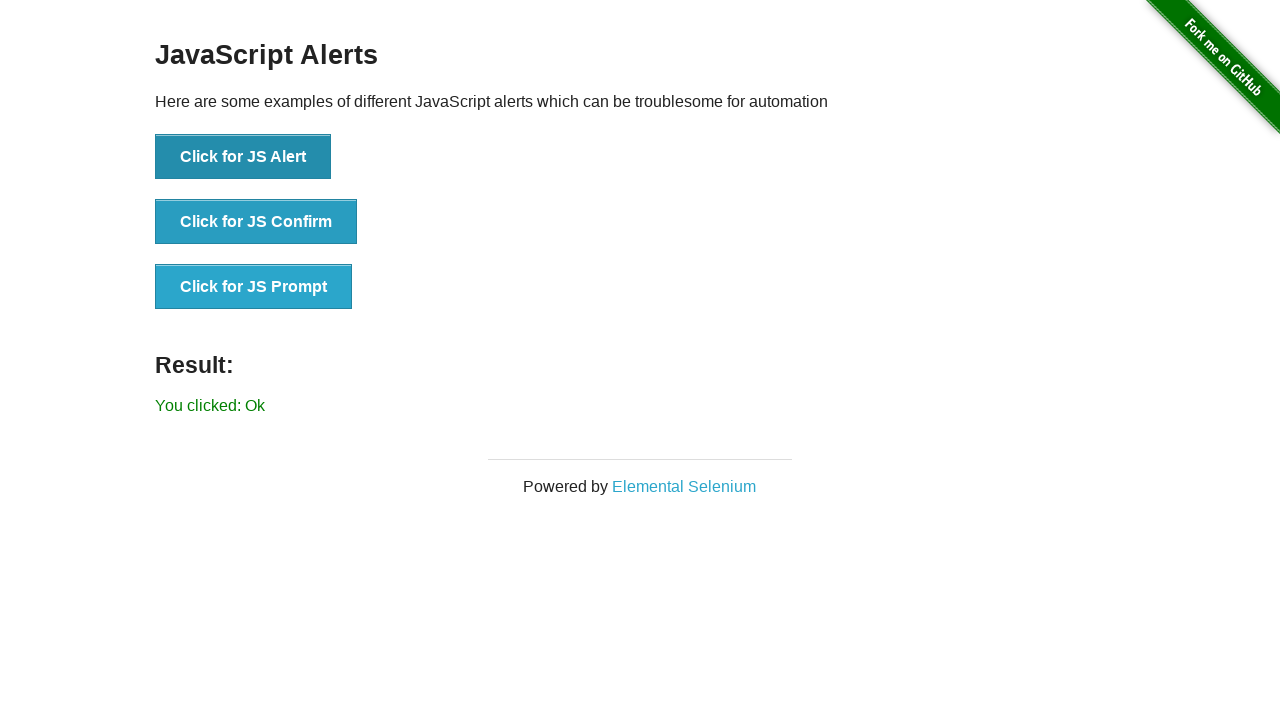

Set up handler to accept confirm dialog
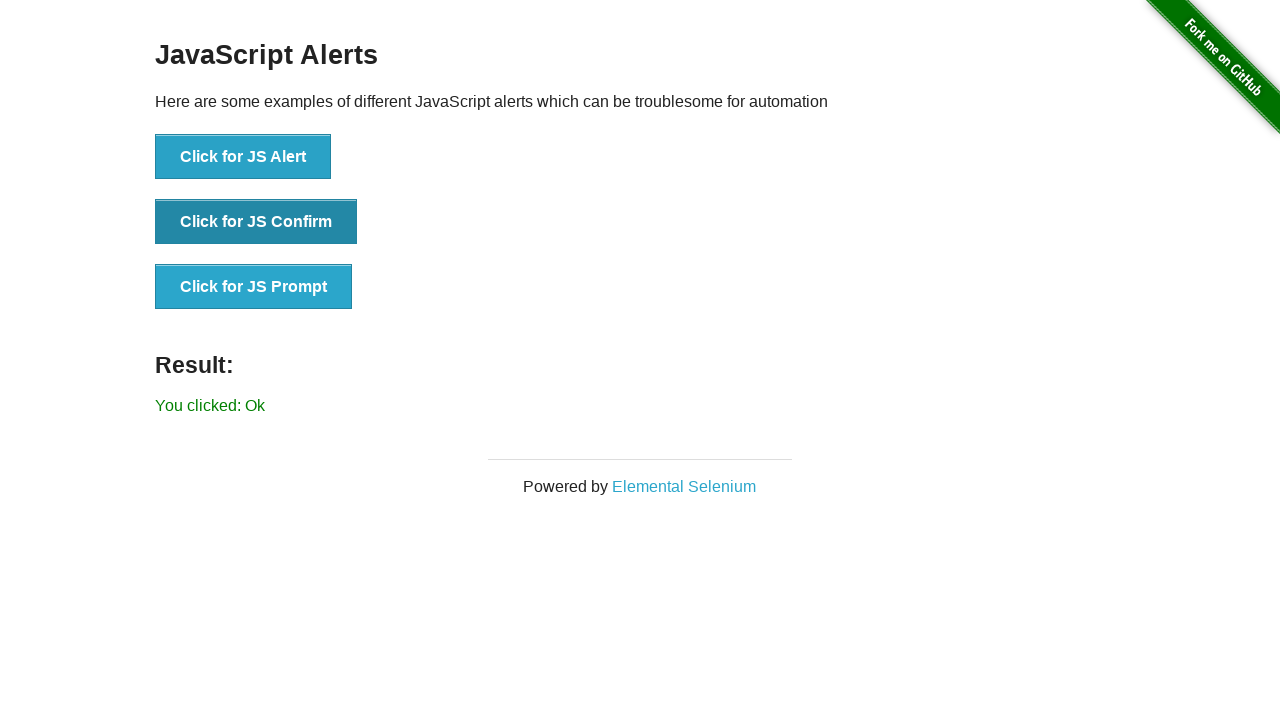

Waited 1 second after accepting confirm dialog
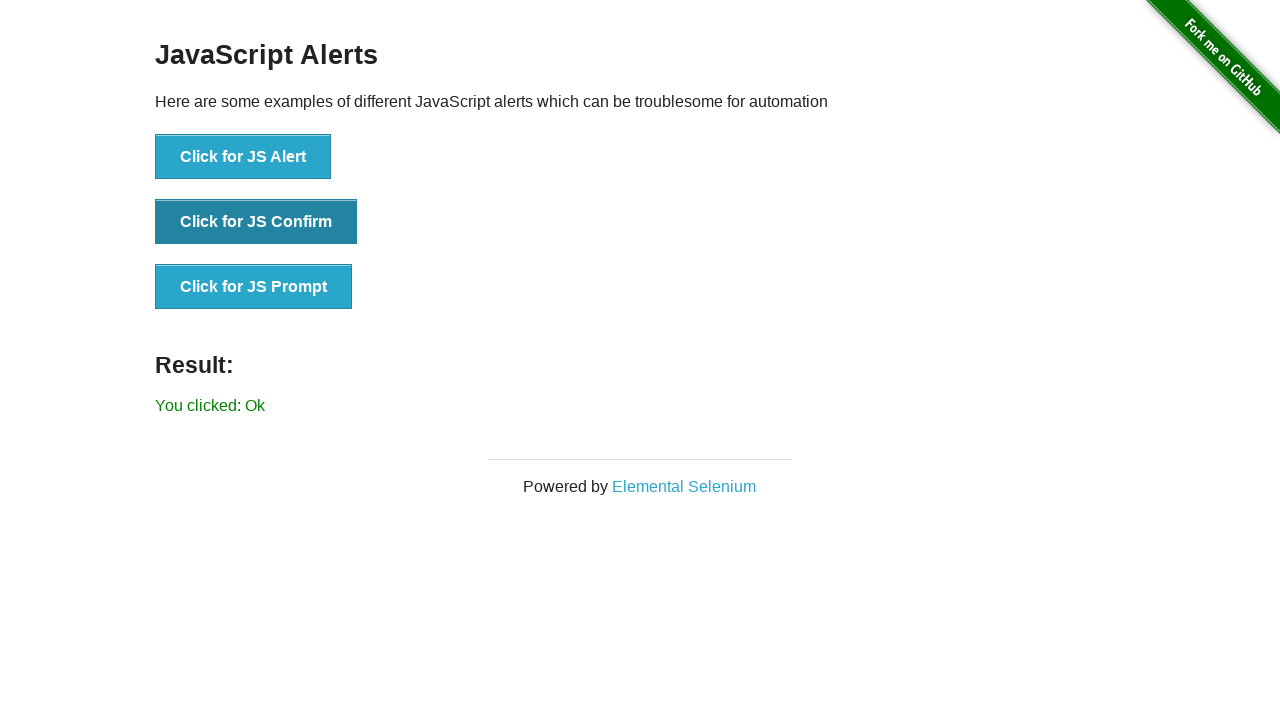

Clicked button to trigger confirm dialog again at (256, 222) on xpath=//button[@onclick='jsConfirm()']
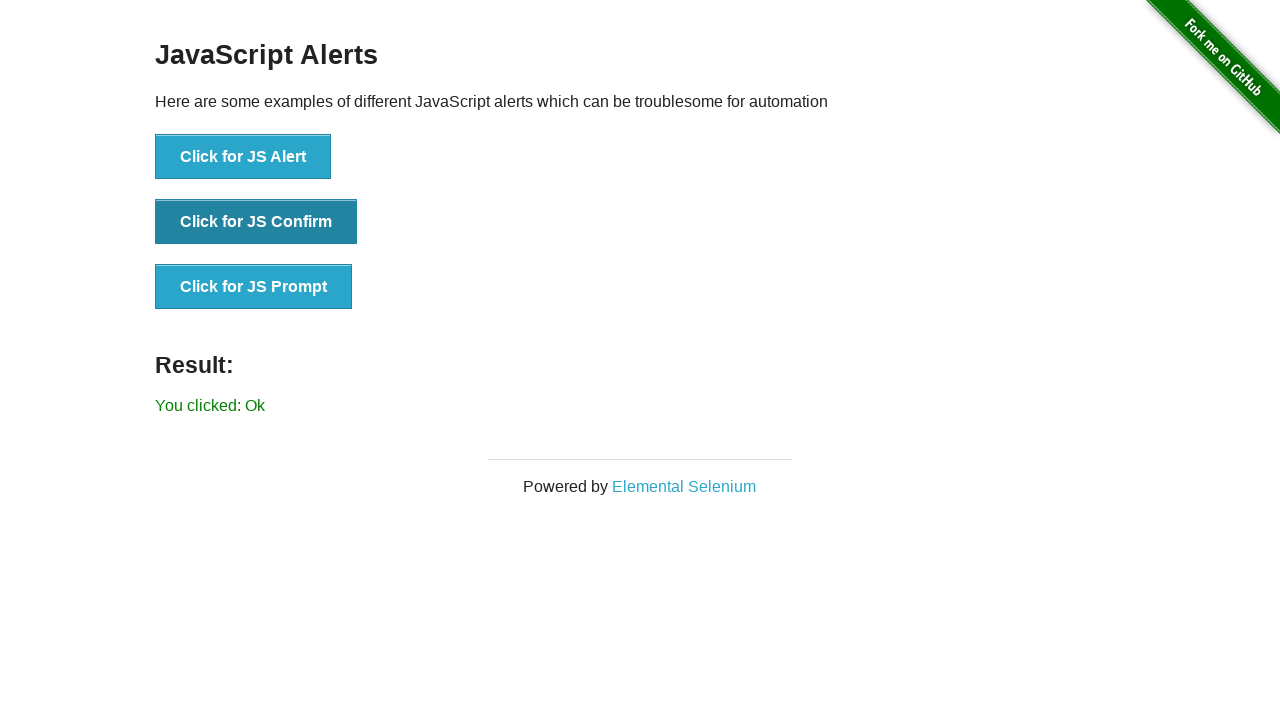

Set up handler to dismiss confirm dialog
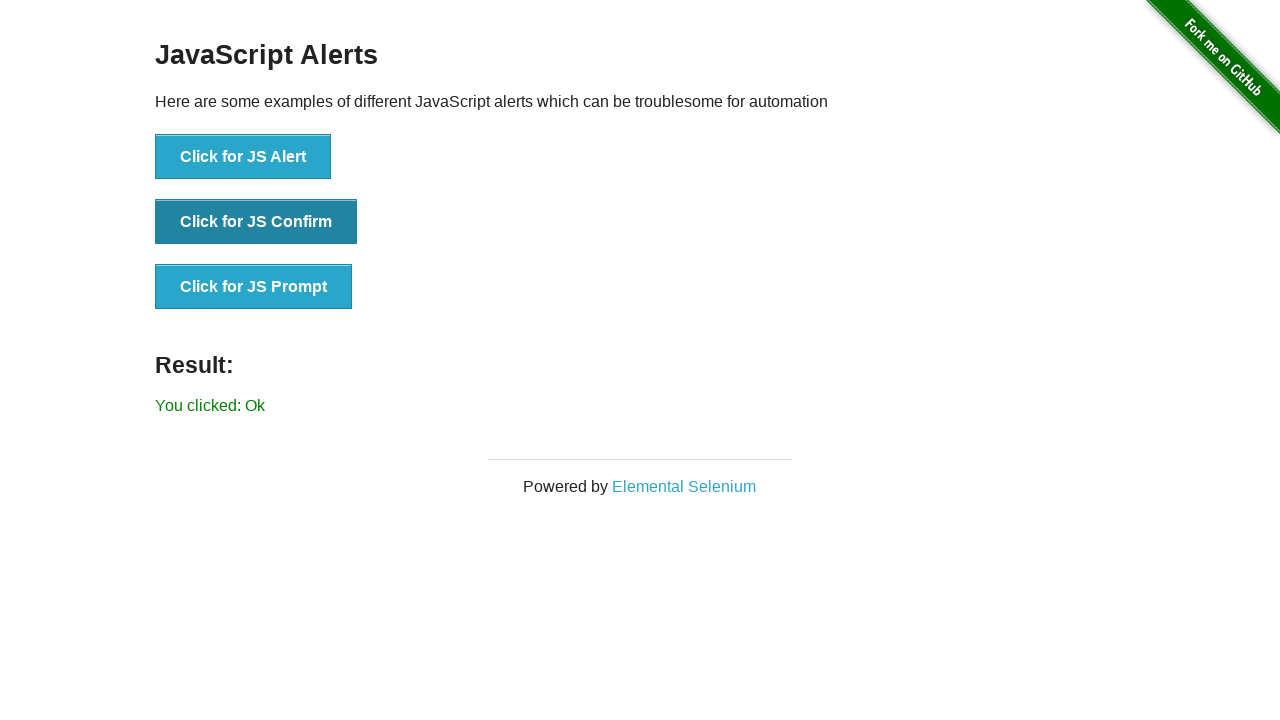

Waited 1 second after dismissing confirm dialog
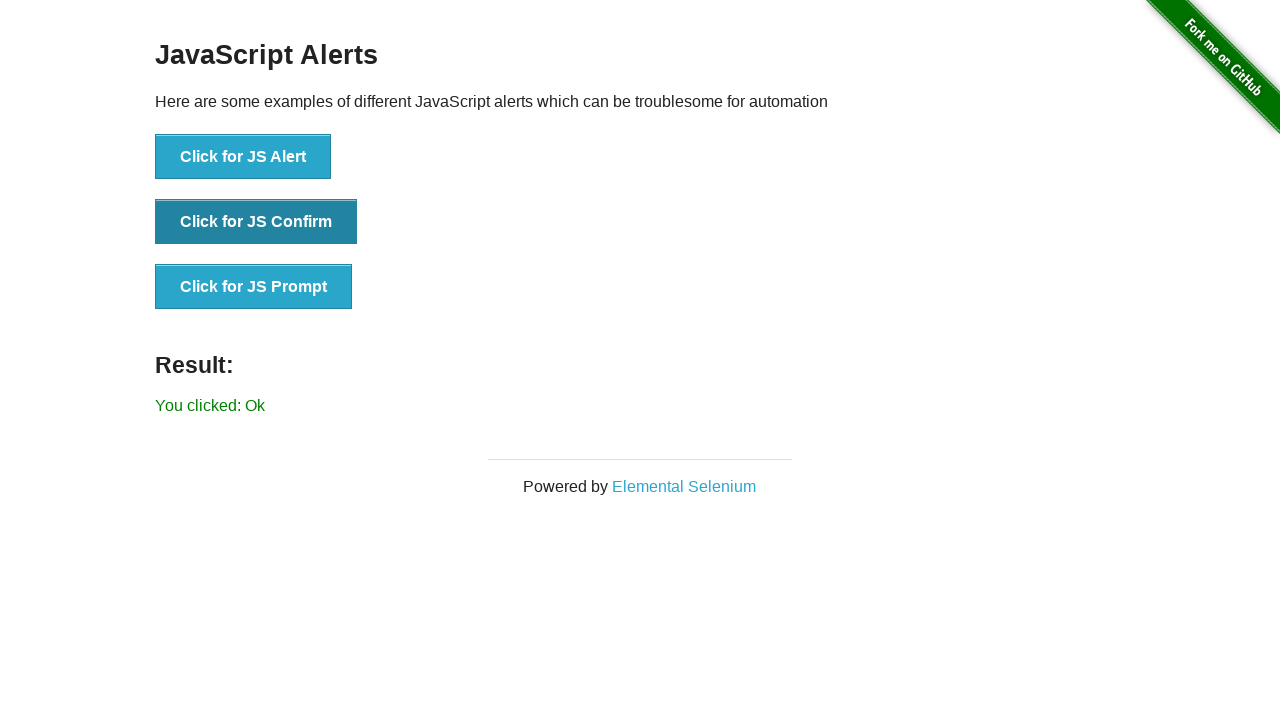

Set up handler to accept prompt dialog with text input
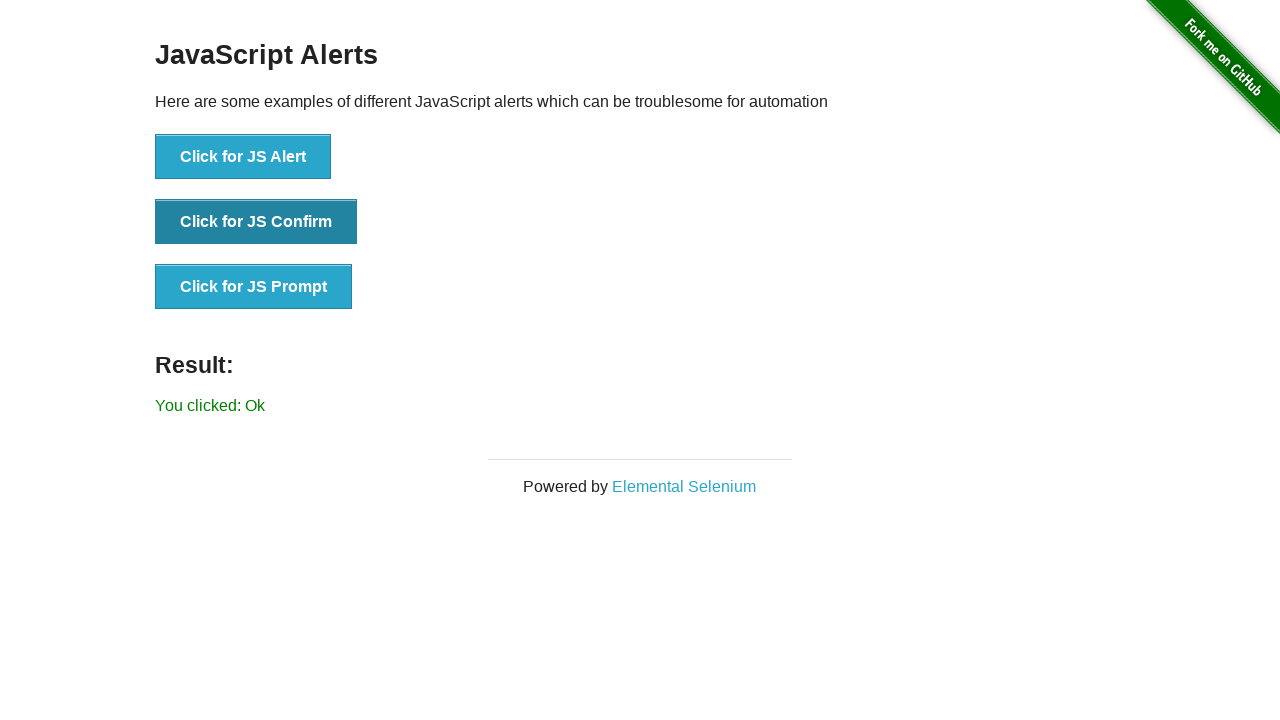

Clicked button to trigger prompt dialog at (254, 287) on xpath=//button[@onclick='jsPrompt()']
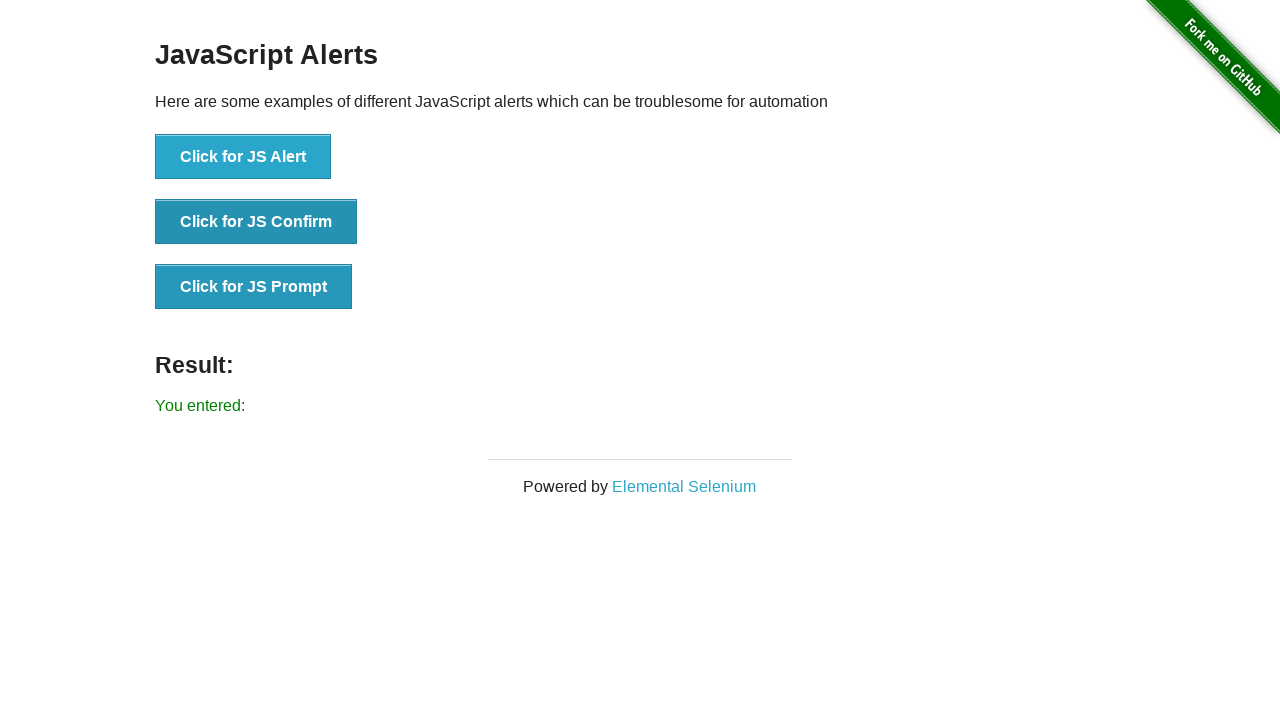

Waited 1 second after submitting prompt with 'selenium_test_input'
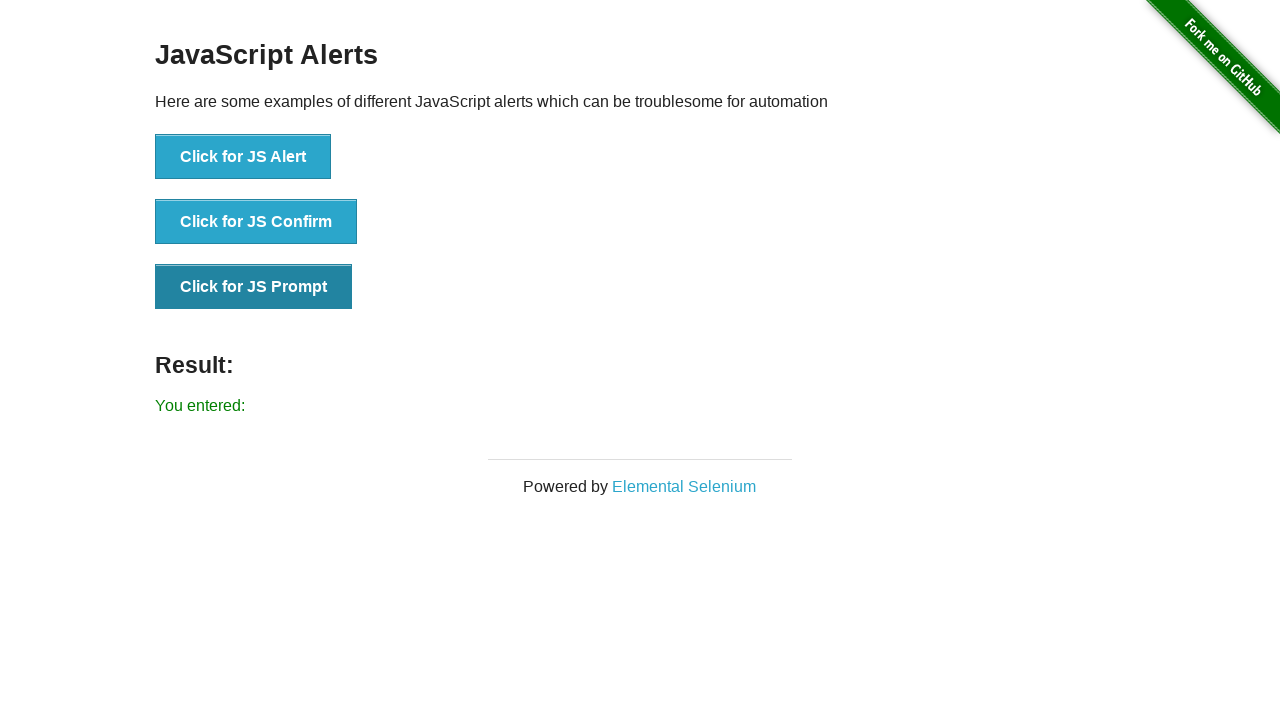

Verified result message element appeared on page
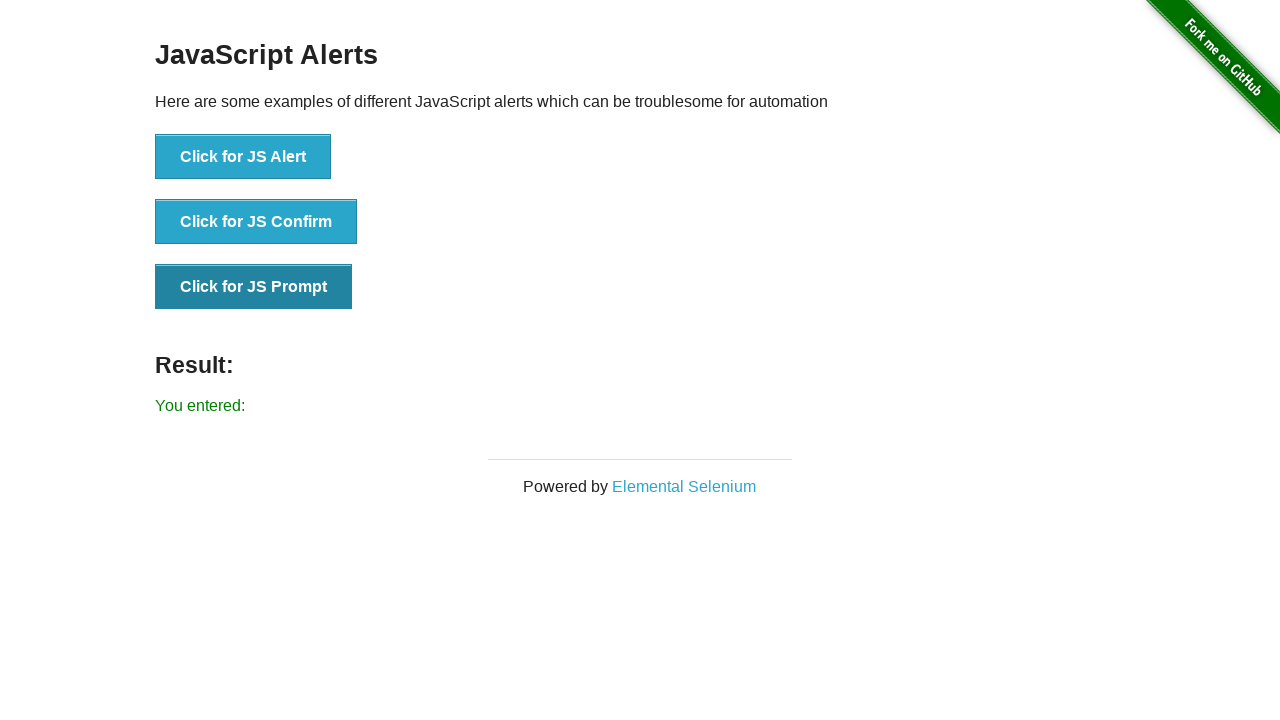

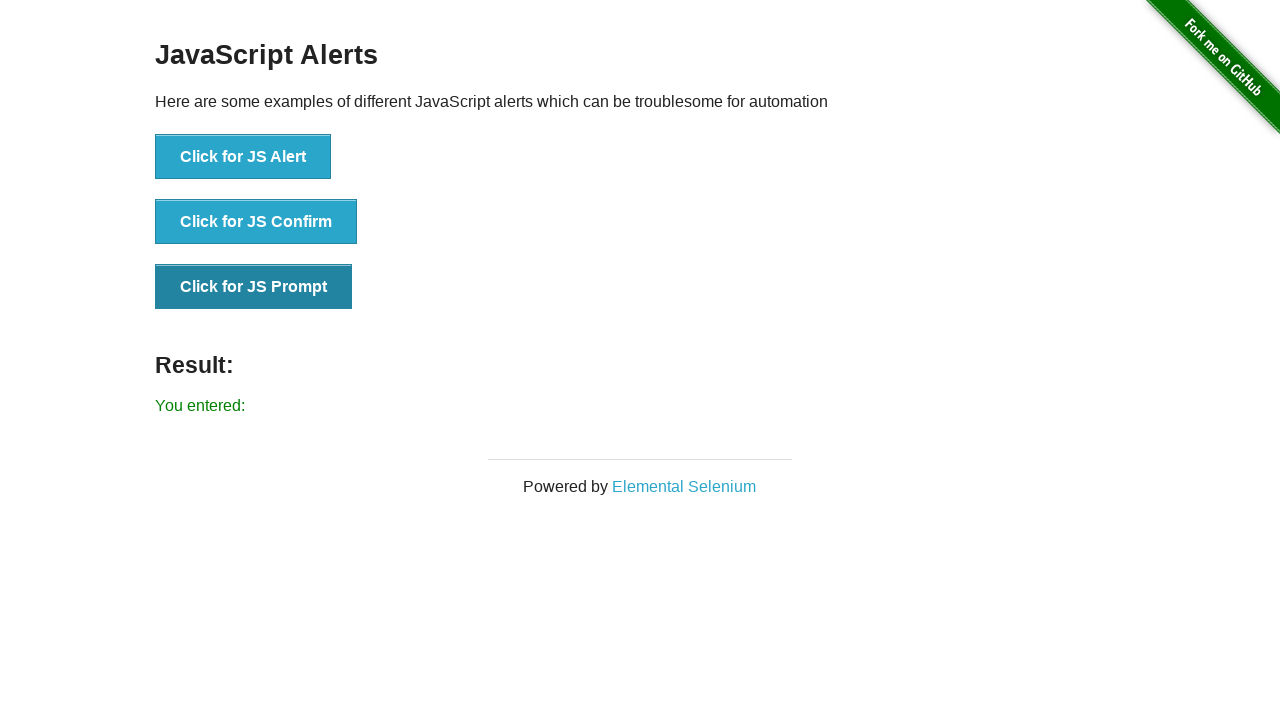